Navigates to the Walla news website and verifies that the page title contains the expected Hebrew text "וואלה"

Starting URL: http://www.walla.co.il

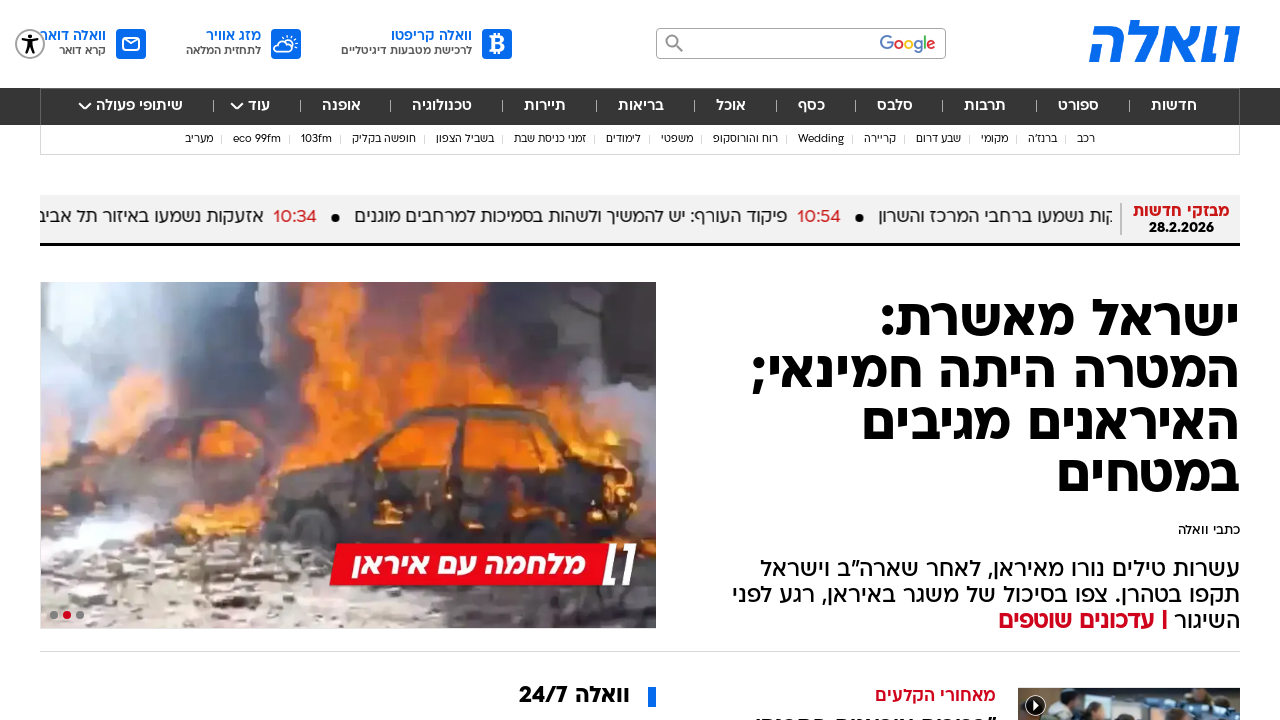

Waited for page to load (domcontentloaded state)
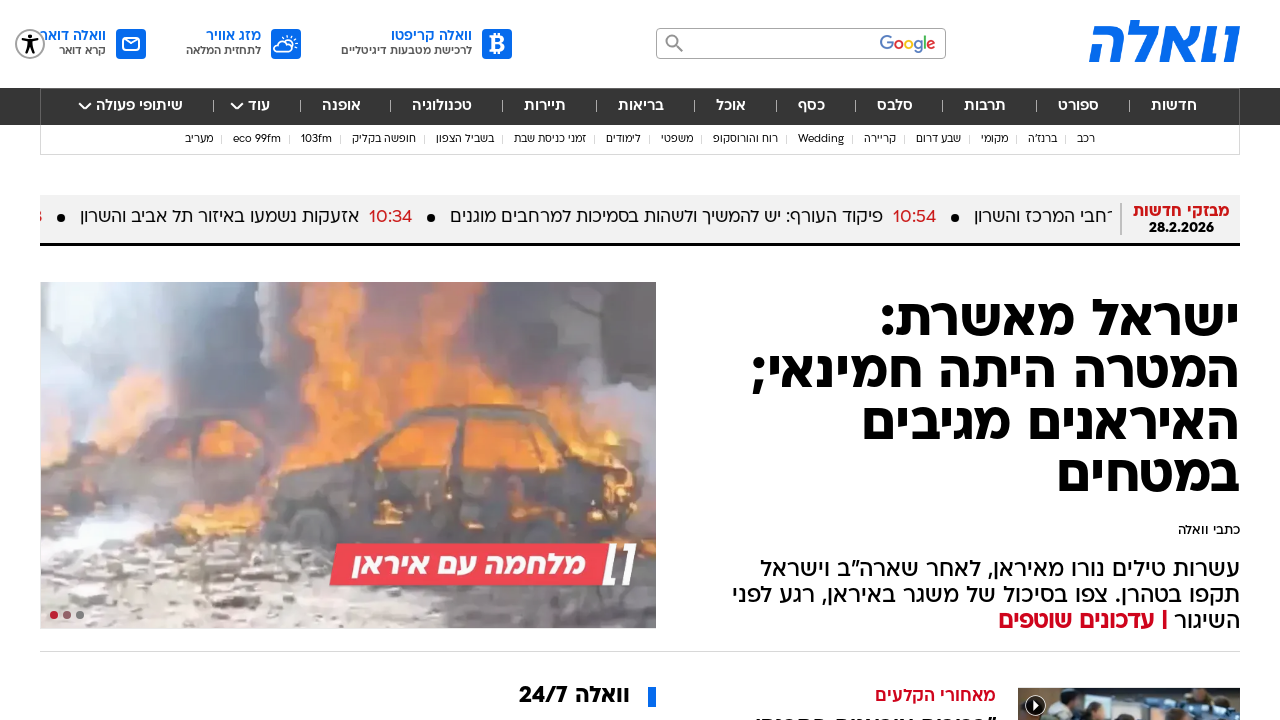

Retrieved page title: 'וואלה חדשות. ספורט. סלבס. אוכל - עדכונים ודיווחים שוטפים'
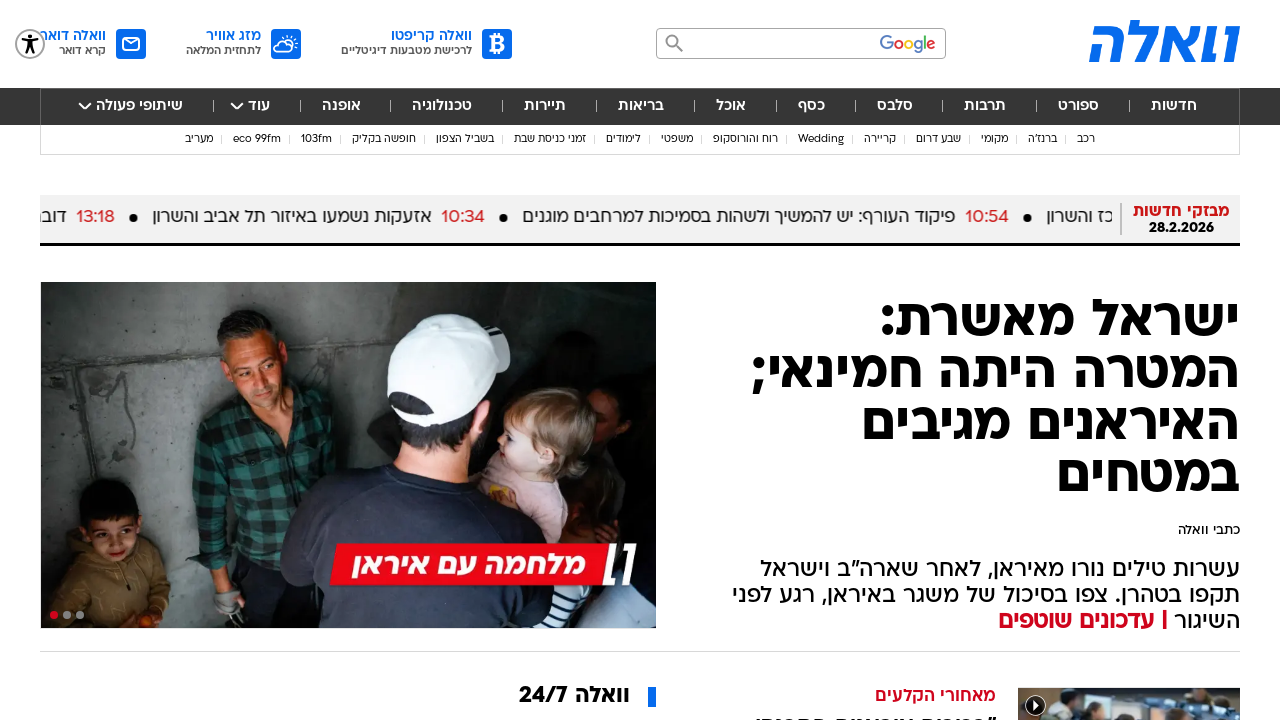

Verified page title contains expected Hebrew text 'וואלה'
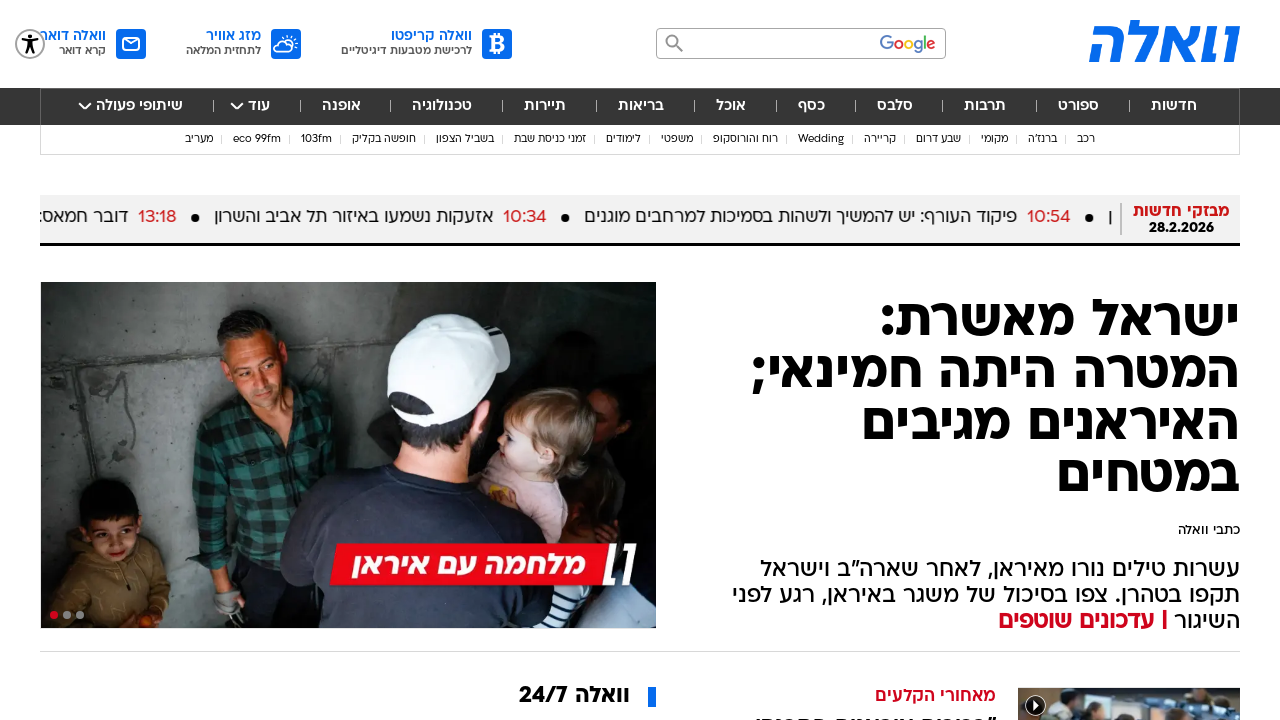

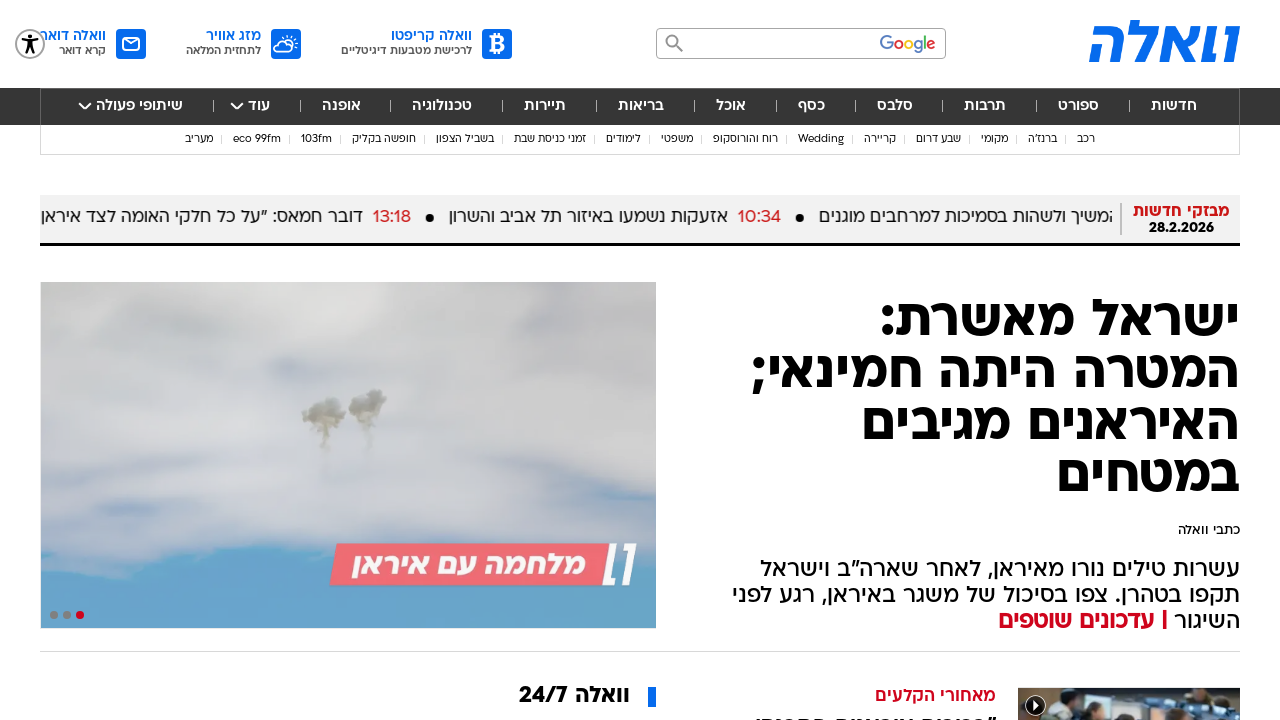